Tests keyboard and mouse input functionality by clicking on a name field, typing text, and clicking a button

Starting URL: https://formy-project.herokuapp.com/keypress

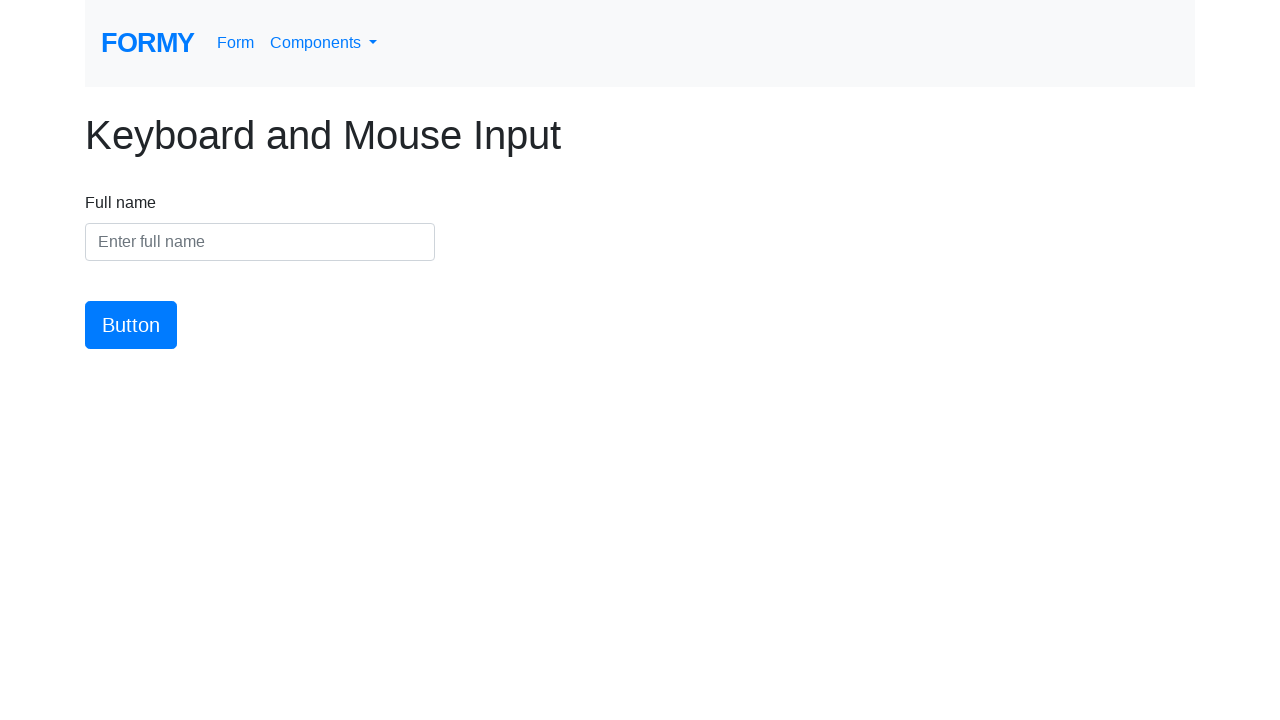

Clicked on the name field at (260, 242) on #name
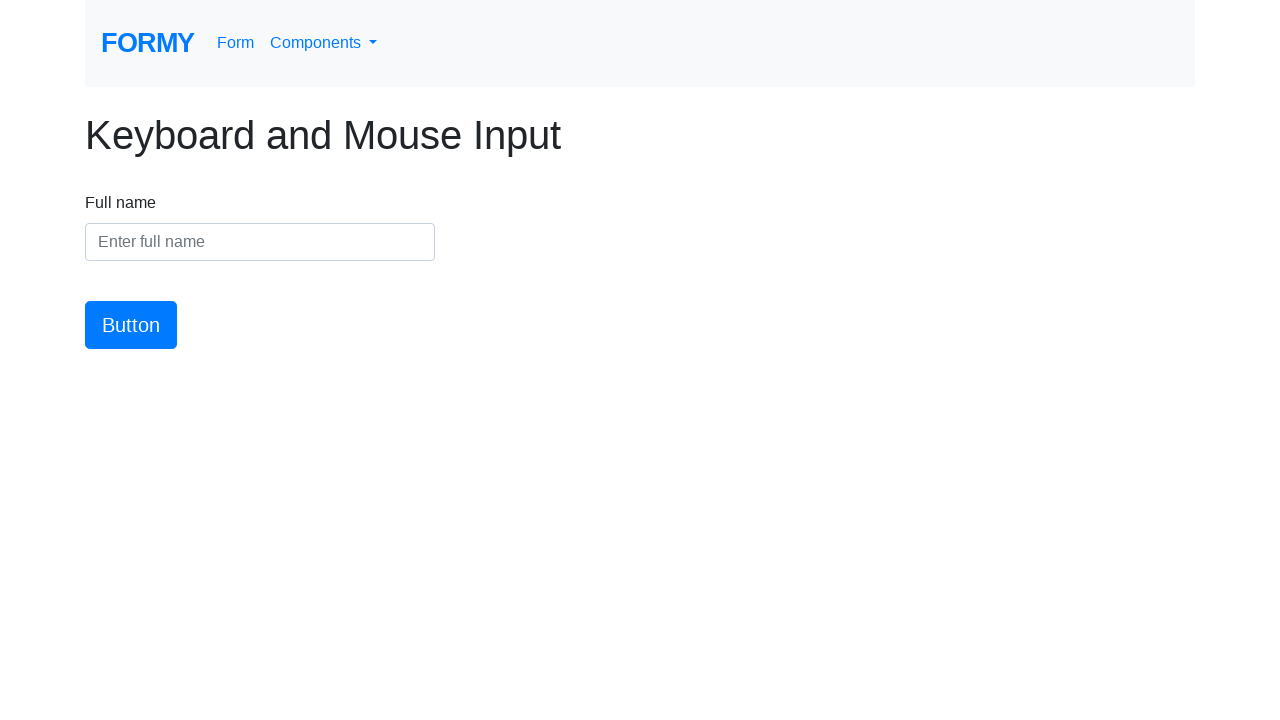

Typed 'Frank Boahene' into the name field on #name
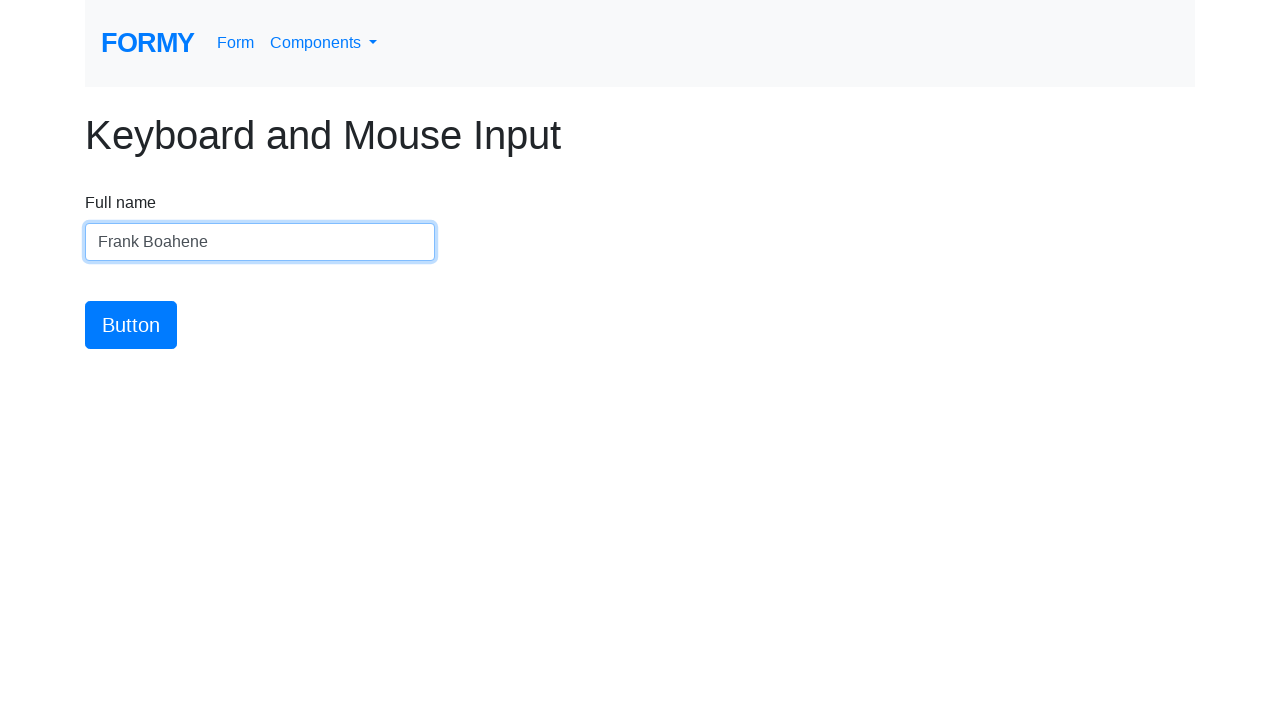

Clicked the submit button at (131, 325) on #button
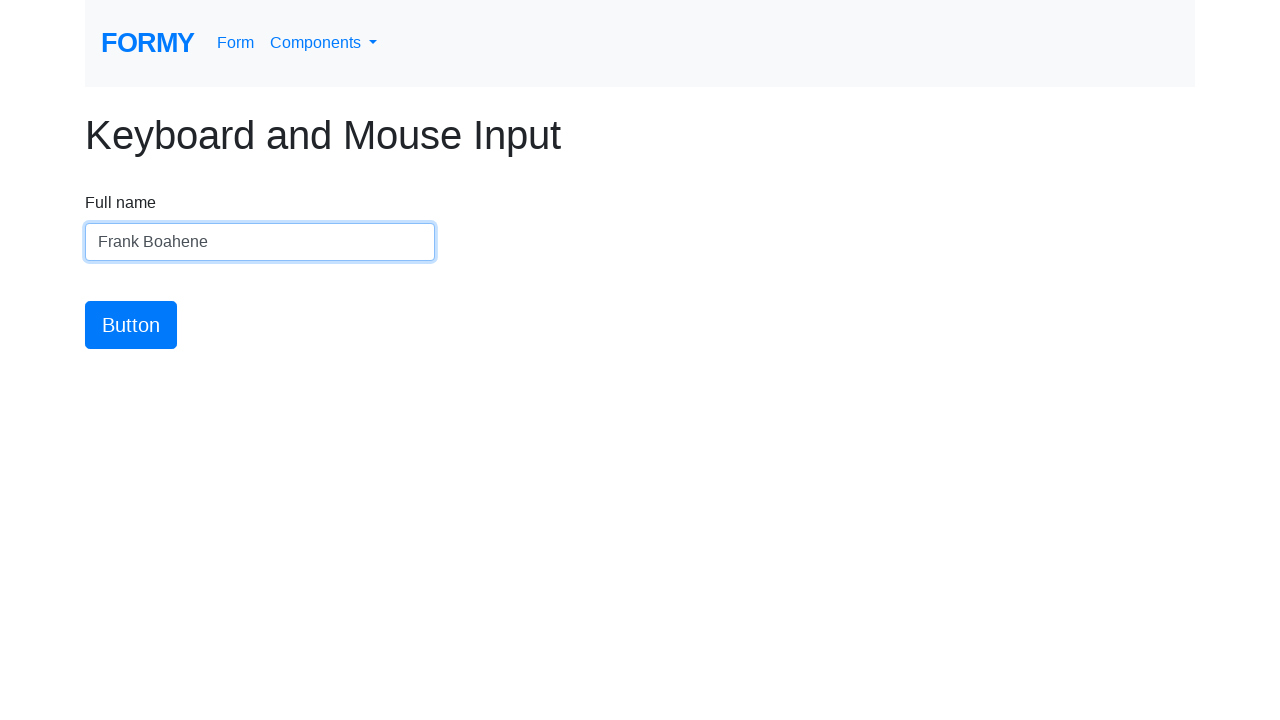

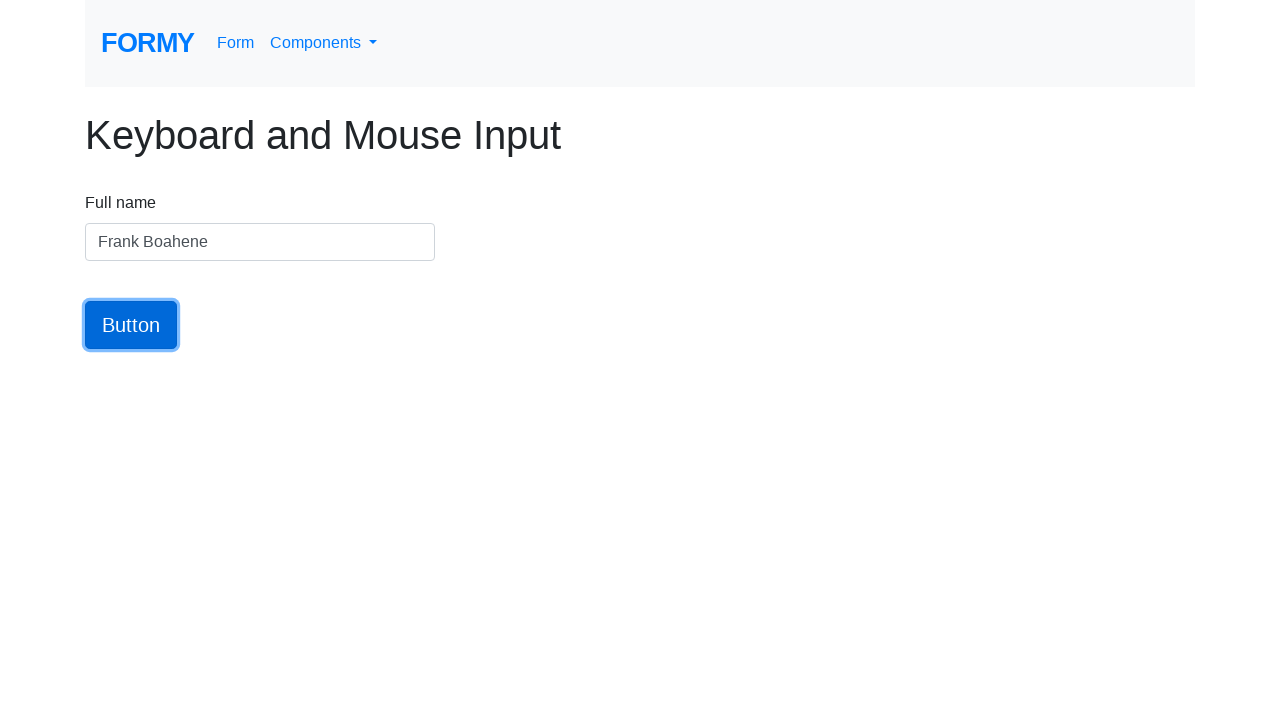